Tests table sorting functionality by clicking on the "Veg/fruit name" column header to sort the table, then verifies that the items in the first column are properly sorted in alphabetical order.

Starting URL: https://rahulshettyacademy.com/seleniumPractise/#/offers

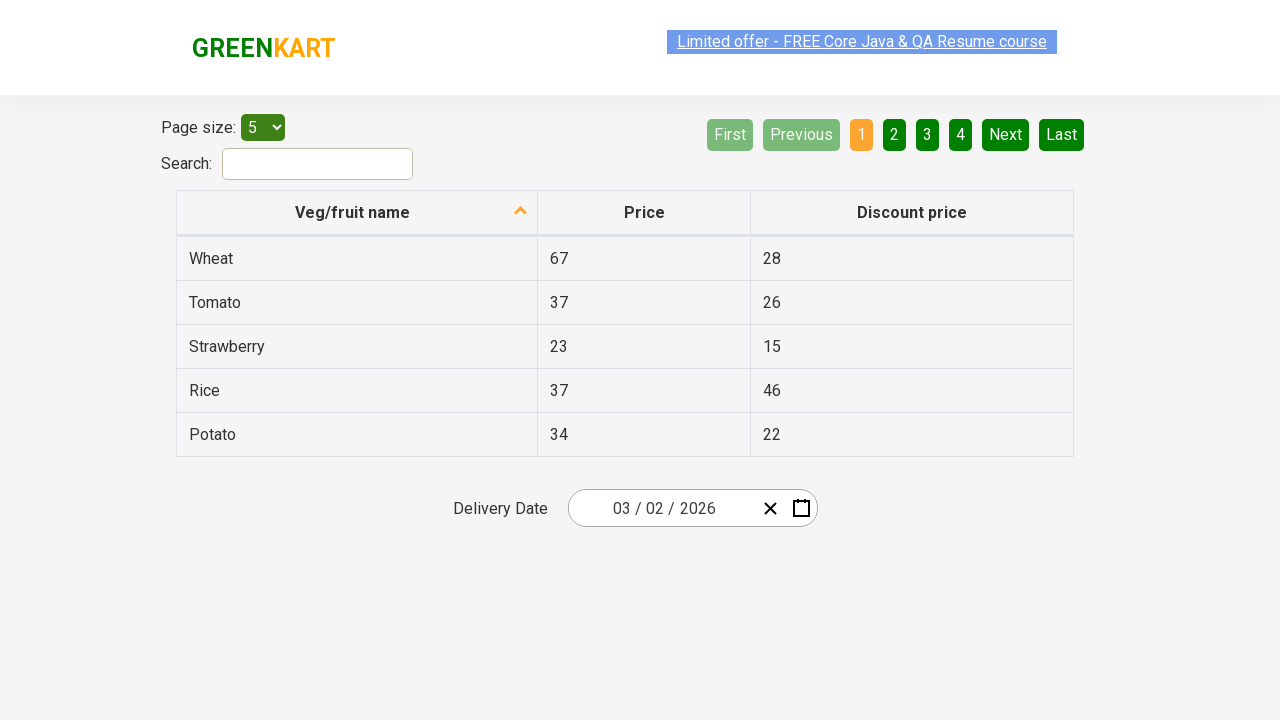

Waited for table to load - first column selector found
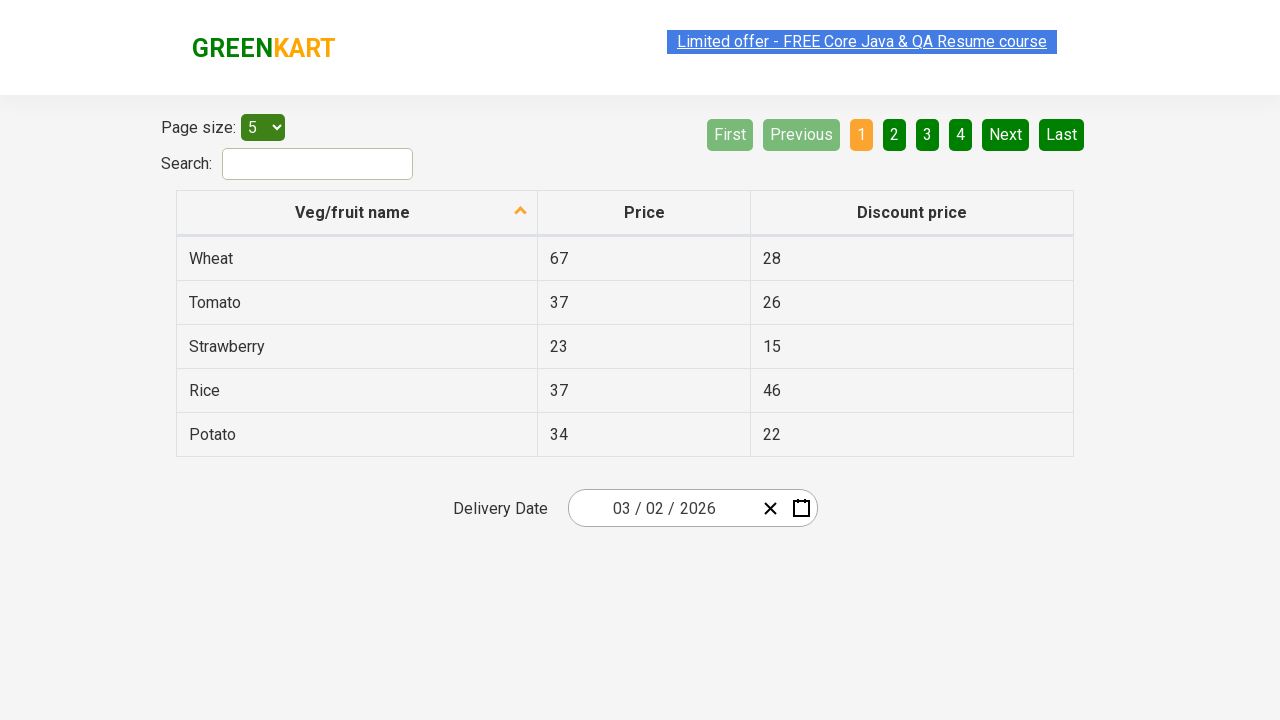

Clicked 'Veg/fruit name' column header to sort table at (353, 212) on xpath=//span[normalize-space()='Veg/fruit name']
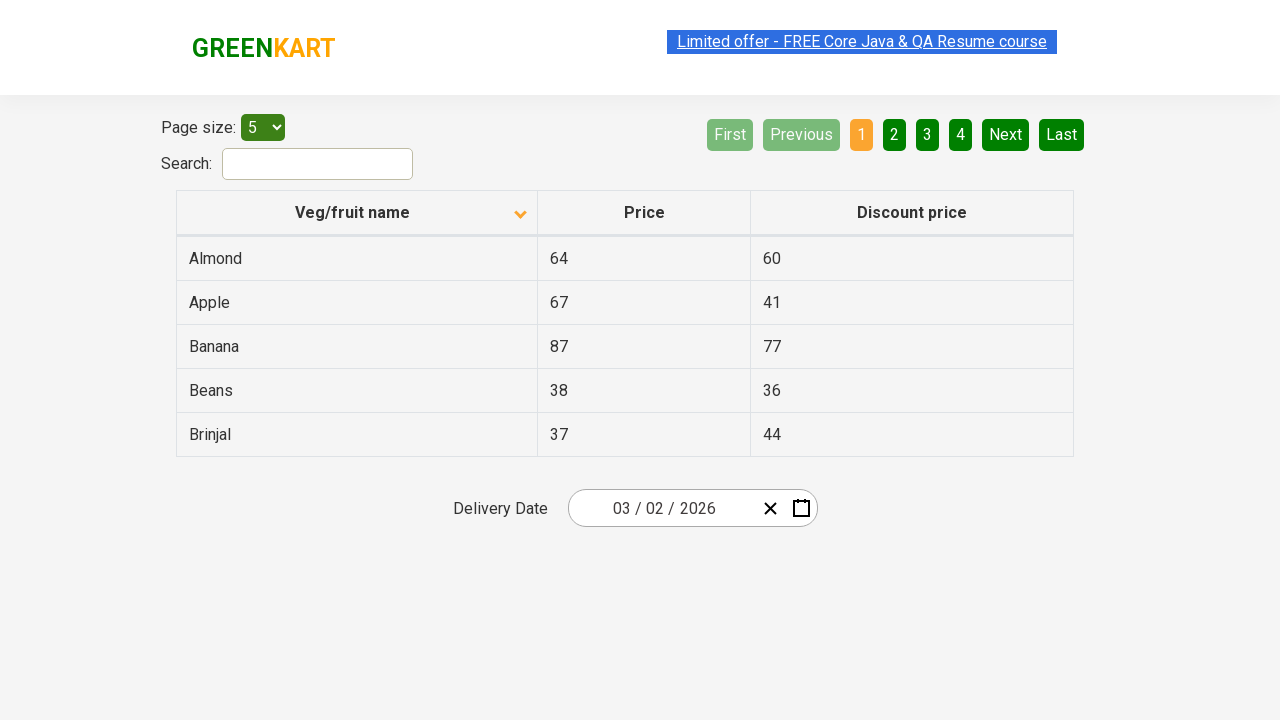

Waited 500ms for table to reorder after sorting
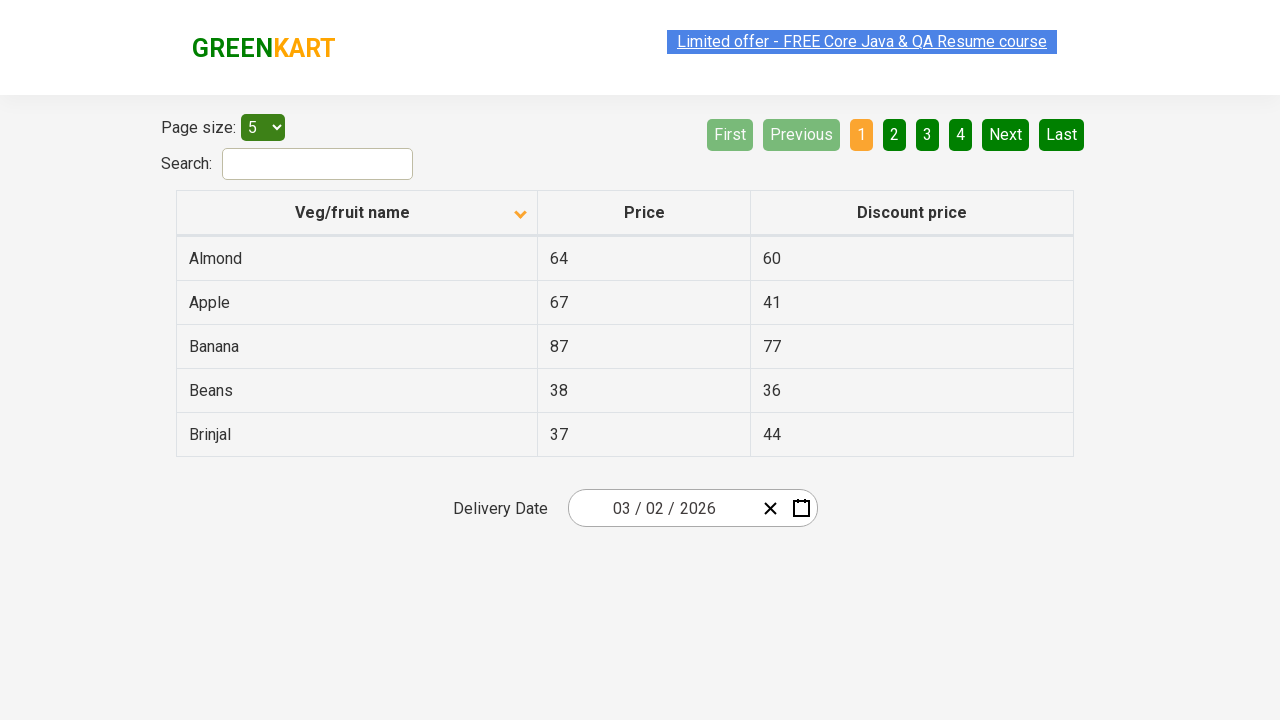

Retrieved all items from first column of sorted table
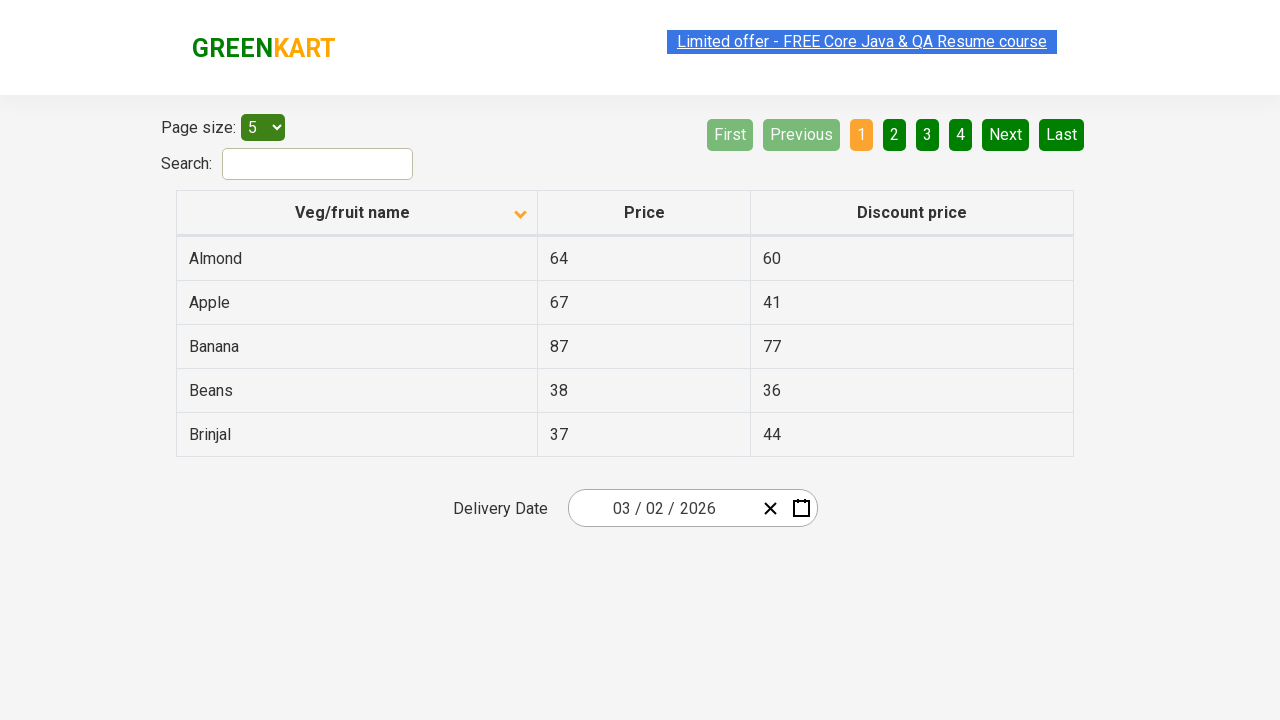

Extracted text content from 5 table items
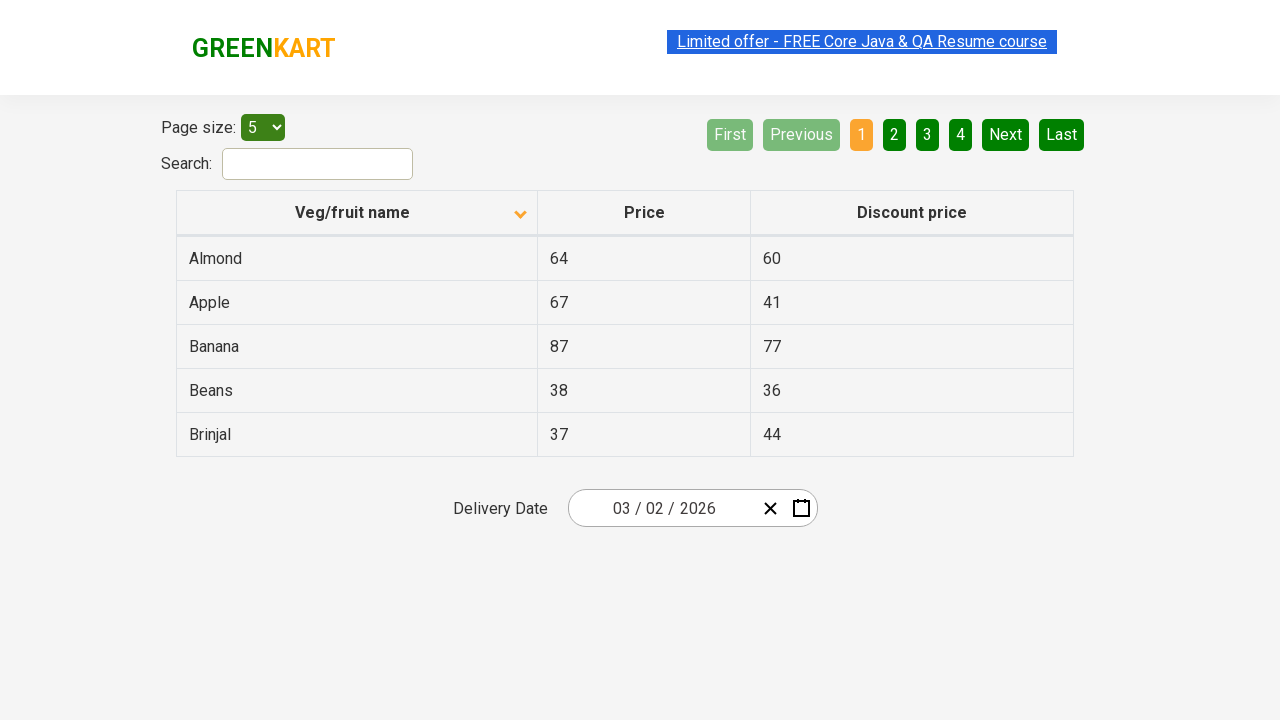

Verified that table items are sorted alphabetically
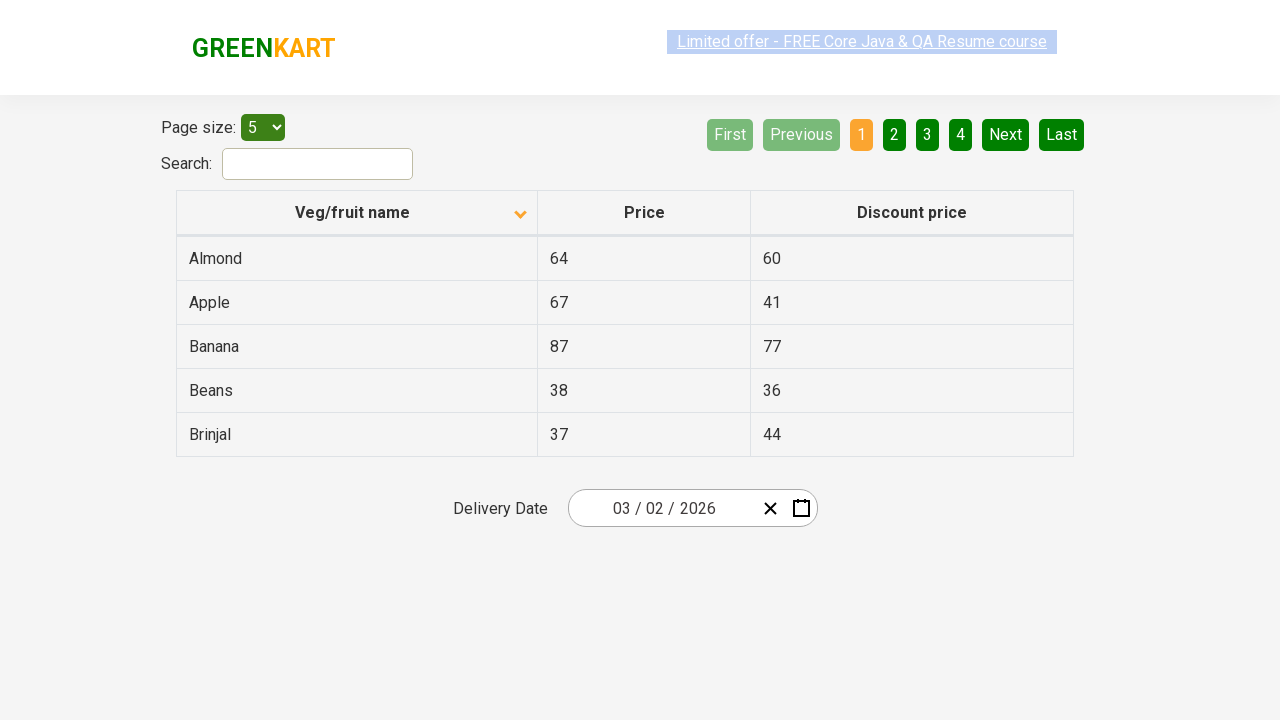

Located 'Beans' row in the sorted table
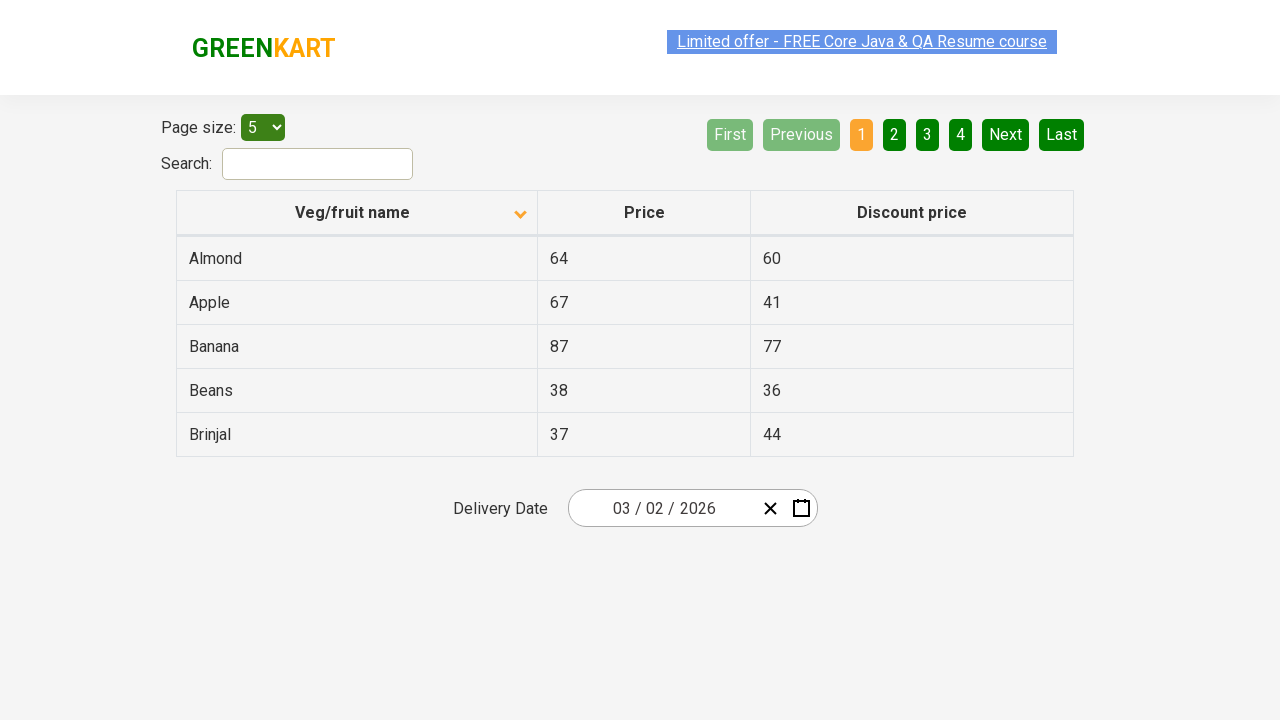

Verified 'Beans' row is visible in the table
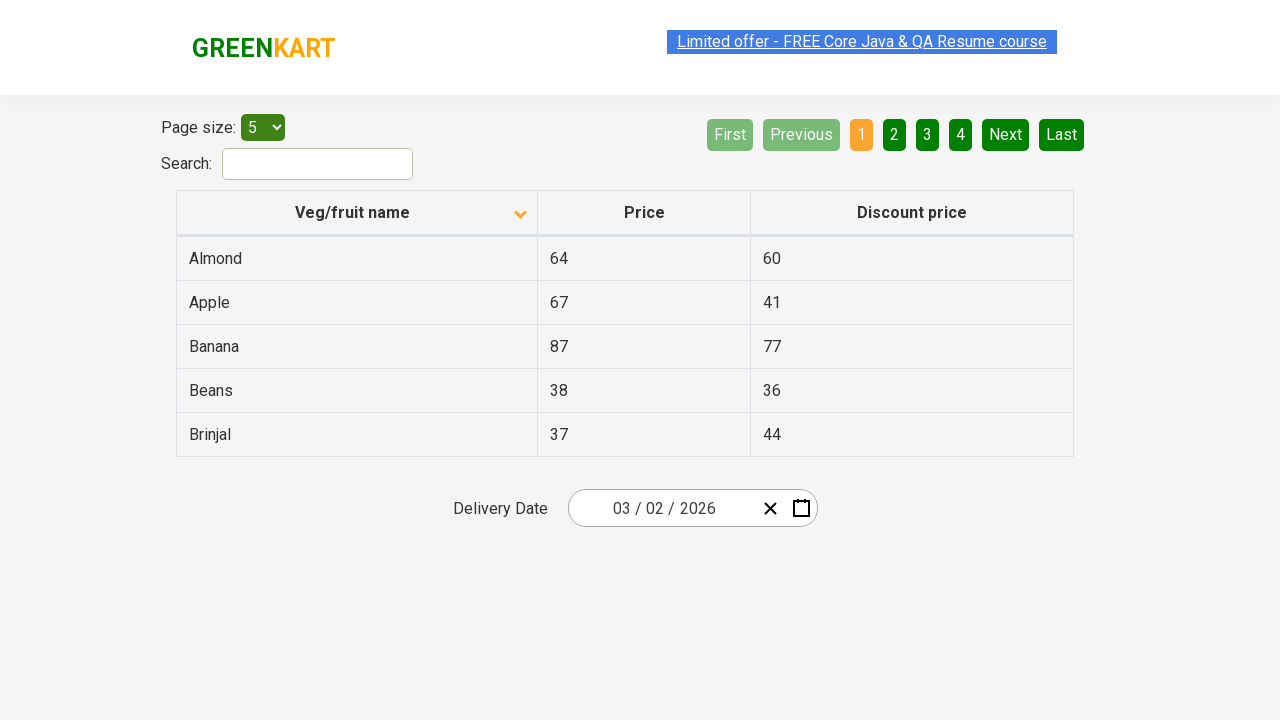

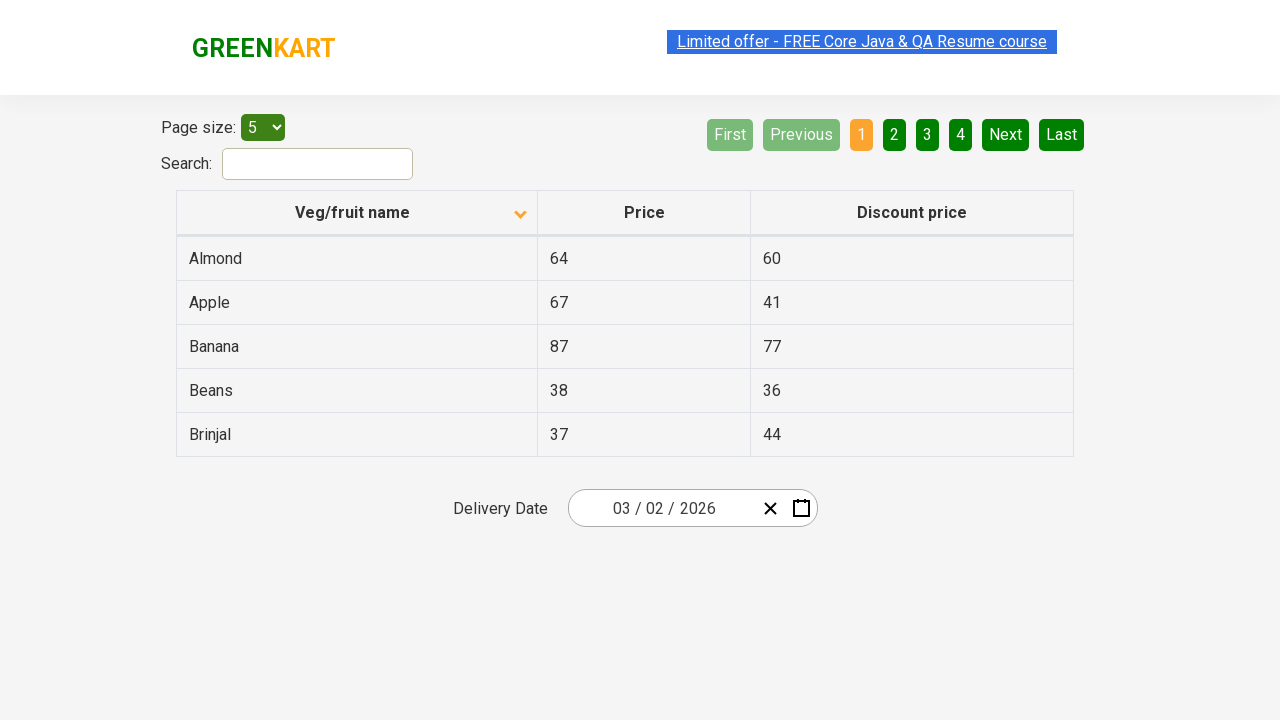